Tests the jQuery UI datepicker widget by opening the date picker, navigating forward two months, and selecting a specific date

Starting URL: https://jqueryui.com/datepicker/

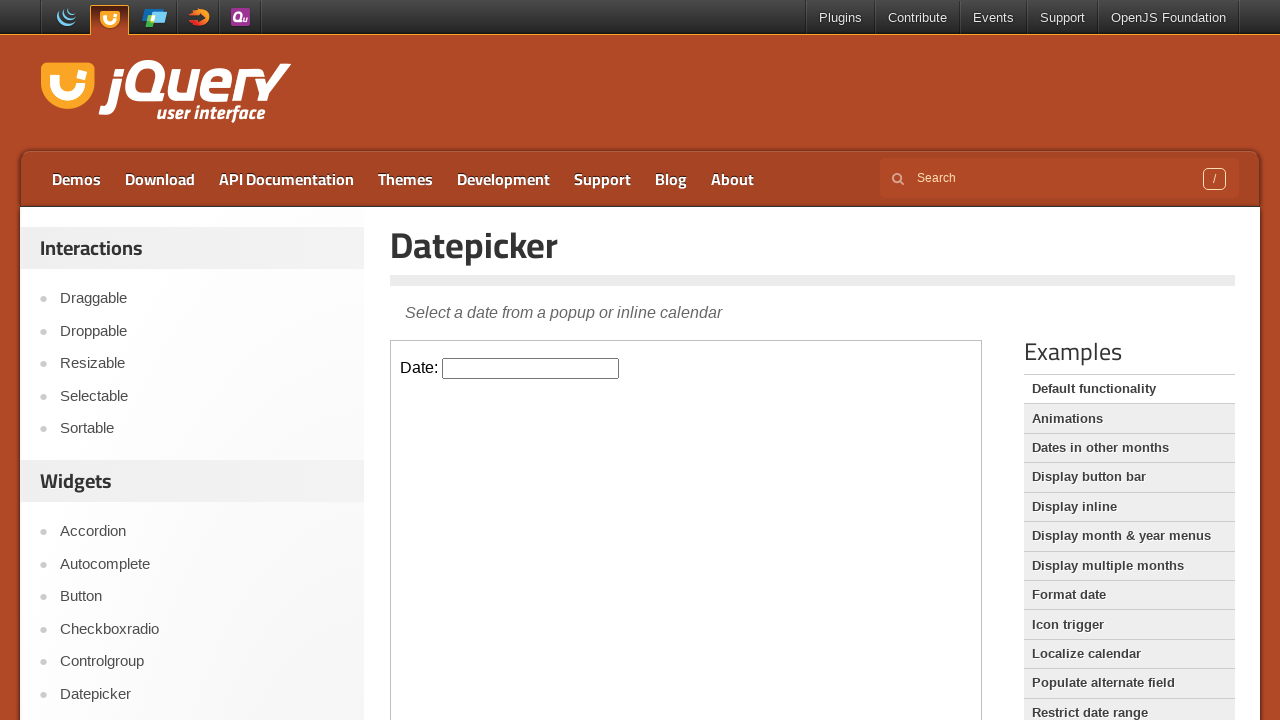

Located the datepicker demo iframe
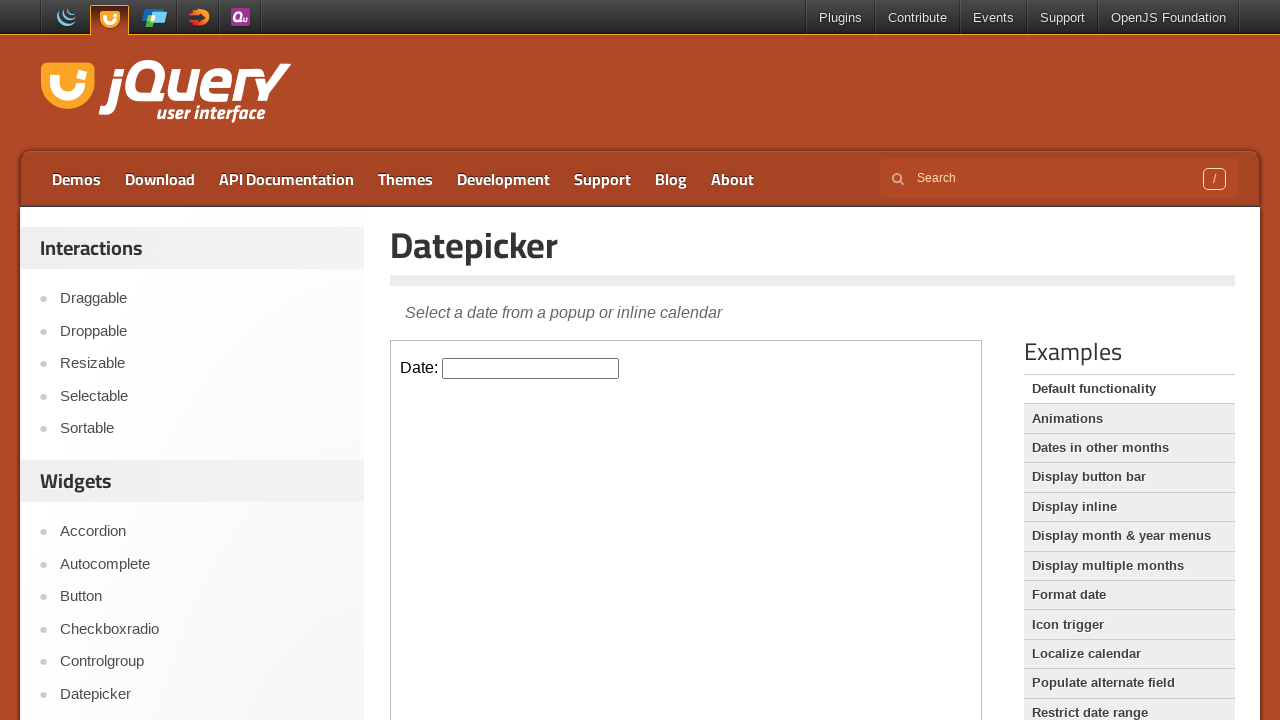

Clicked on datepicker input to open the calendar at (531, 368) on iframe.demo-frame >> nth=0 >> internal:control=enter-frame >> #datepicker
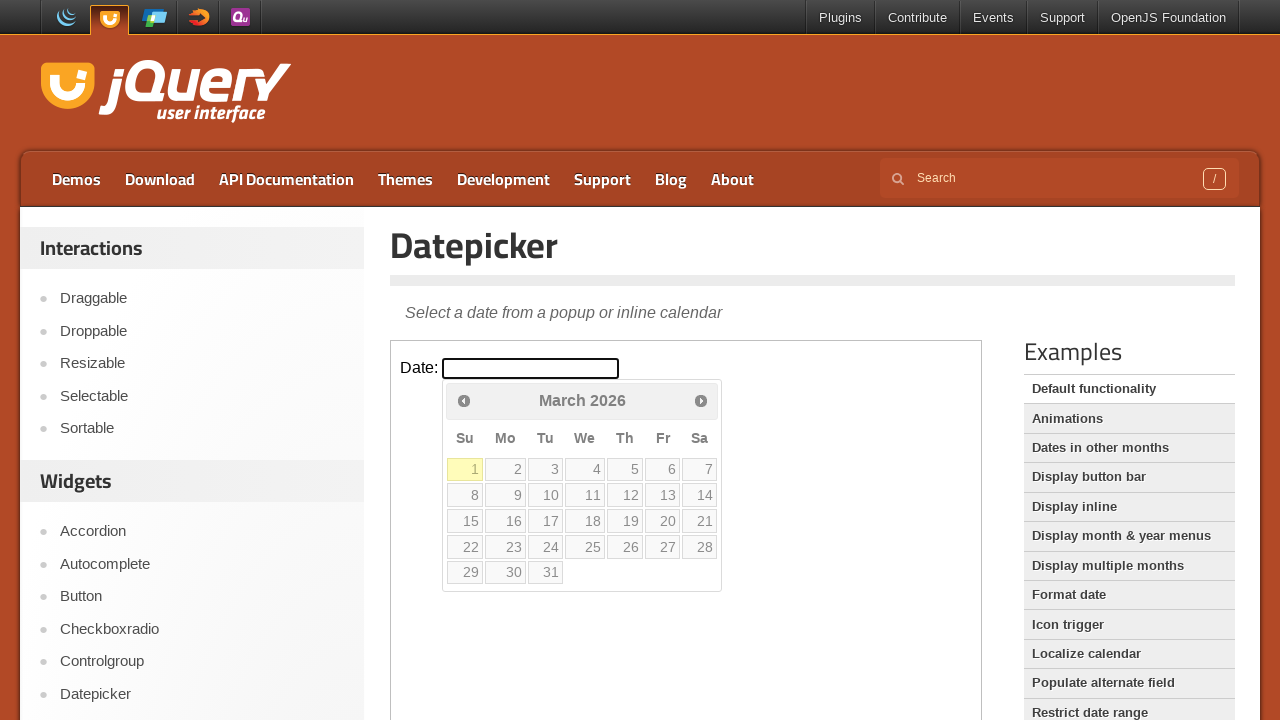

Clicked next month button (iteration 1/2) at (701, 400) on iframe.demo-frame >> nth=0 >> internal:control=enter-frame >> xpath=//*[@id='ui-
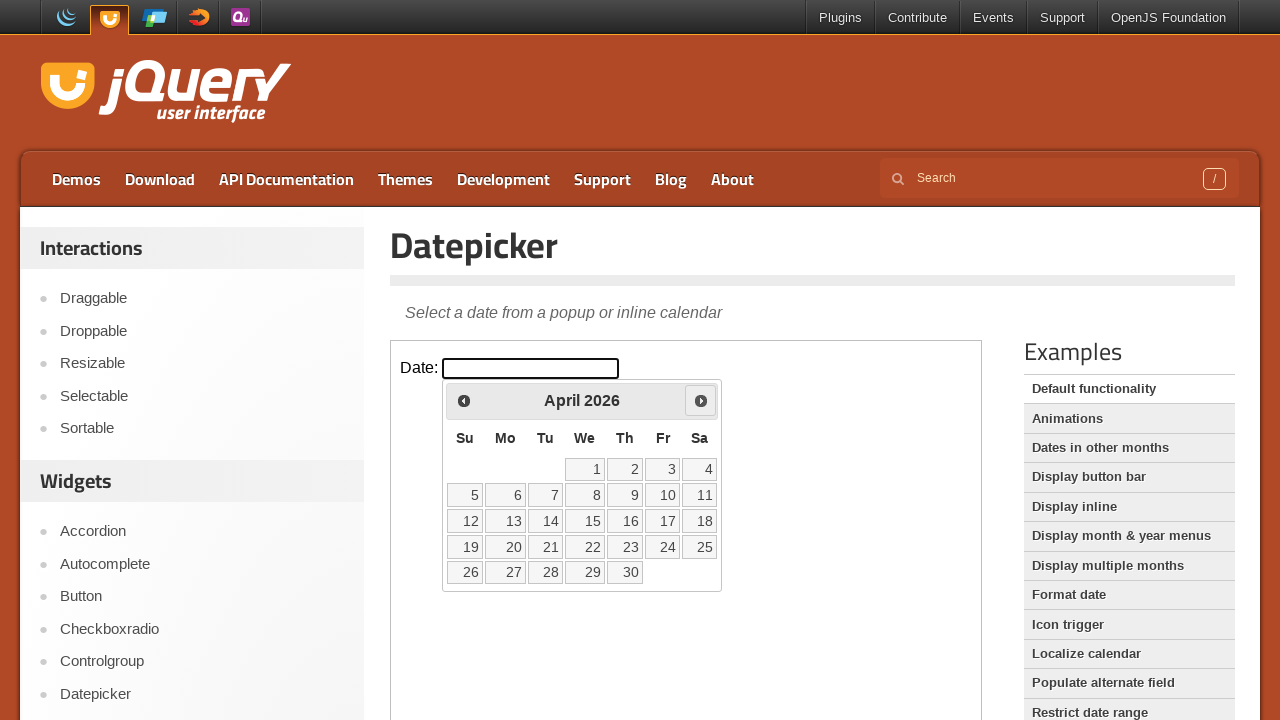

Clicked next month button (iteration 2/2) at (701, 400) on iframe.demo-frame >> nth=0 >> internal:control=enter-frame >> xpath=//*[@id='ui-
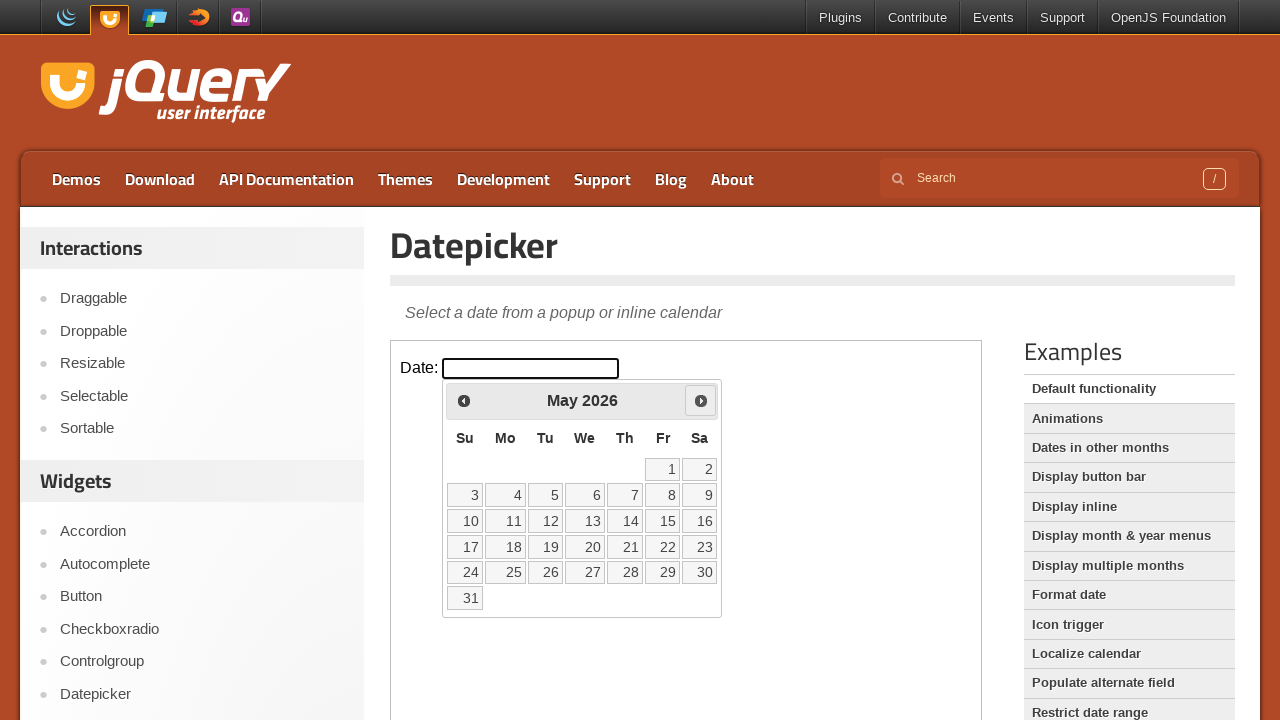

Selected date from the third week, seventh column (Saturday) at (700, 521) on iframe.demo-frame >> nth=0 >> internal:control=enter-frame >> xpath=//*[@id='ui-
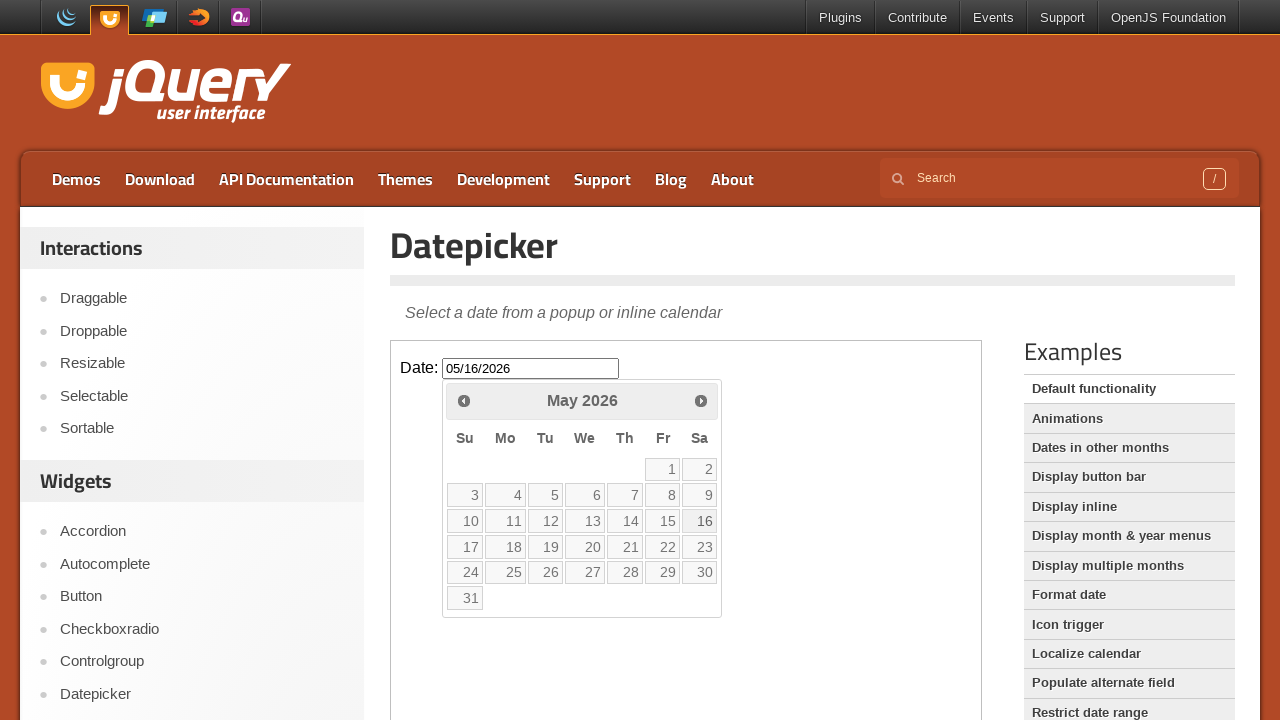

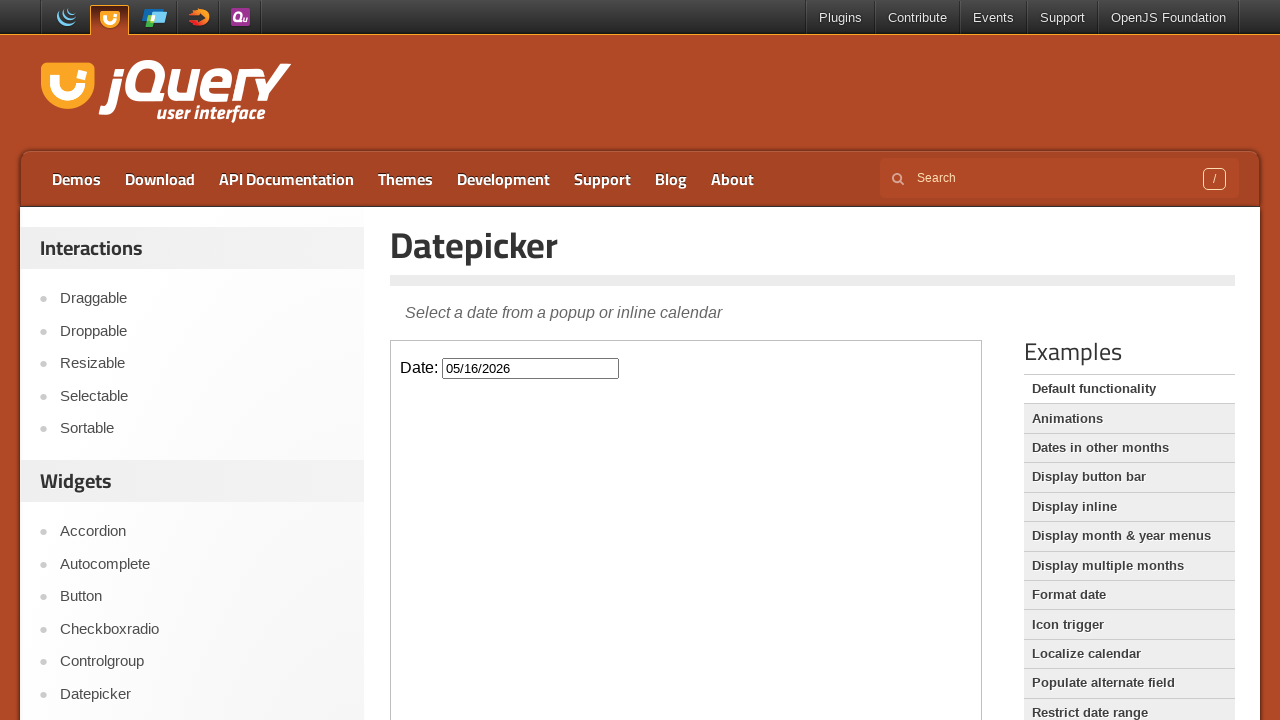